Tests autocomplete functionality by typing in the autocomplete field and selecting a suggestion

Starting URL: https://rahulshettyacademy.com/AutomationPractice/

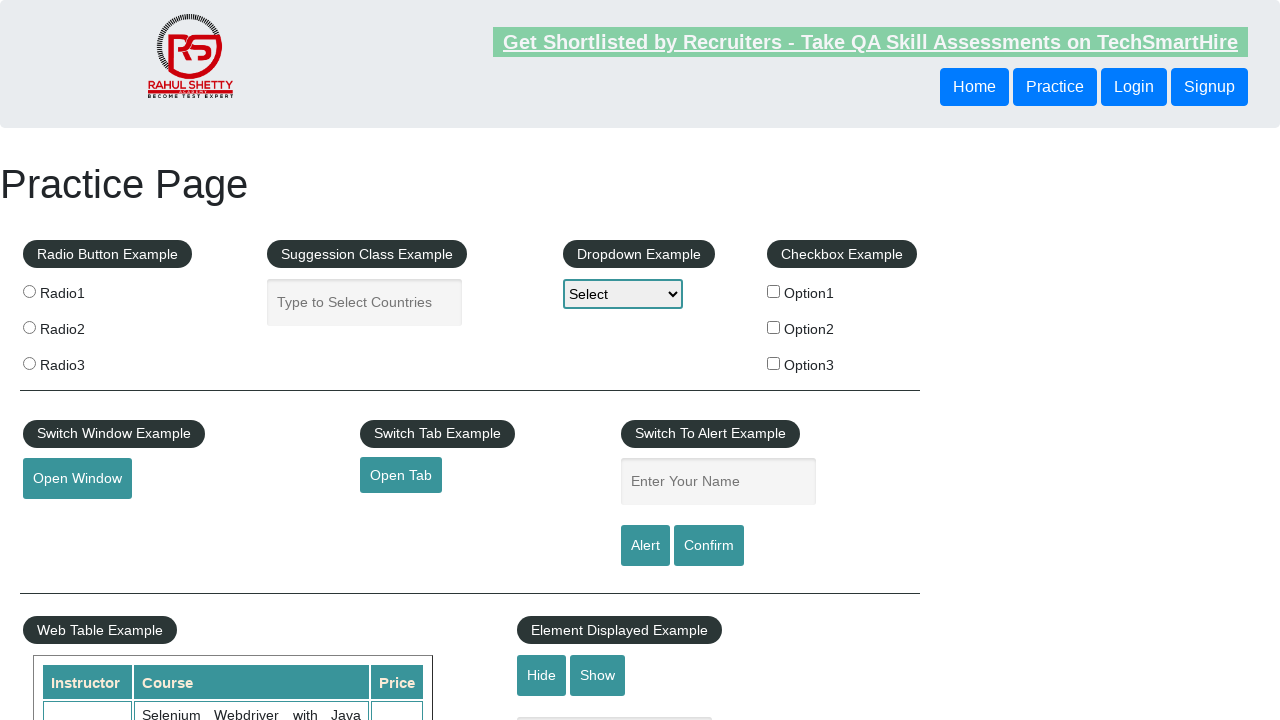

Typed 'To' in the autocomplete field on #autocomplete
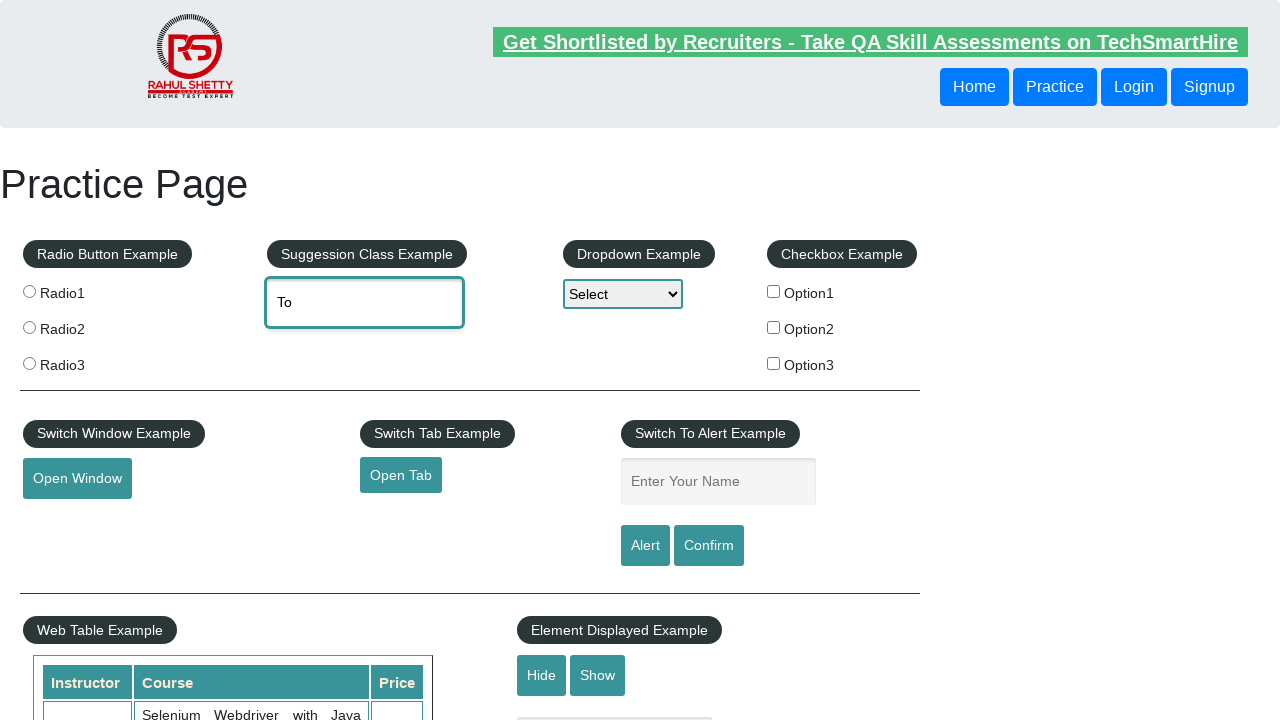

Autocomplete suggestions appeared
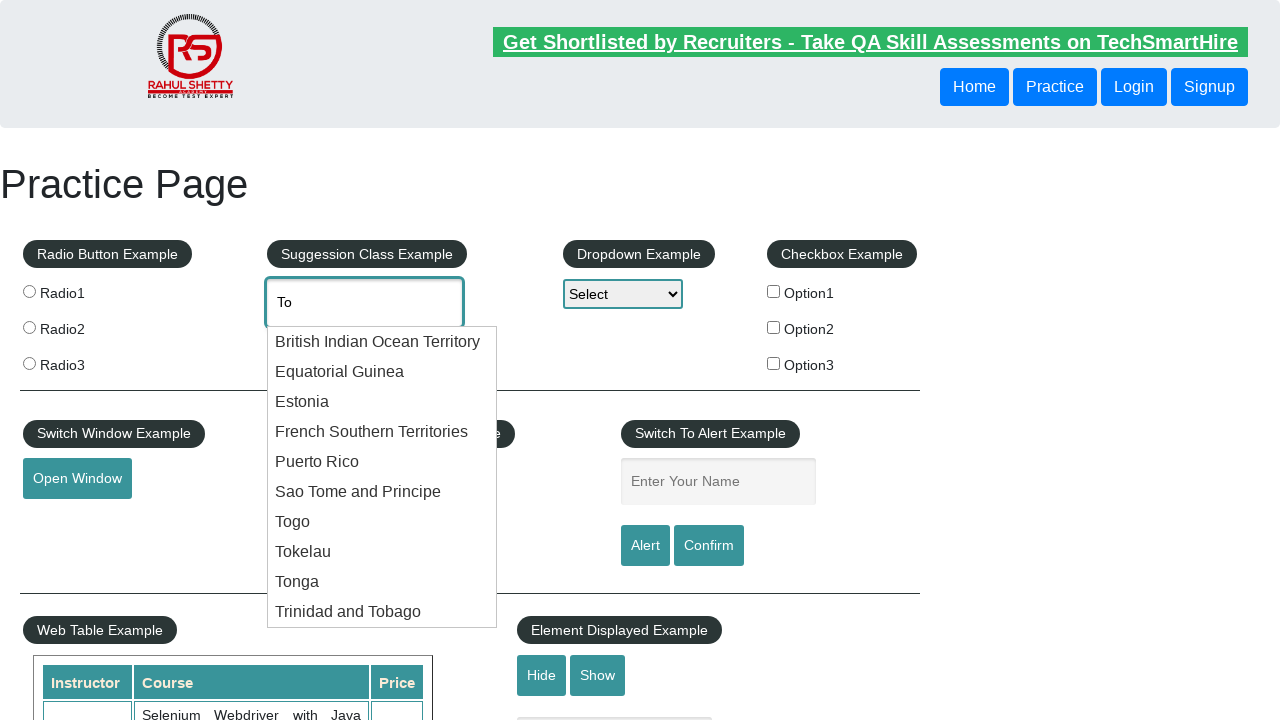

Selected 'Togo' from autocomplete suggestions at (382, 522) on li.ui-menu-item:has-text('Togo')
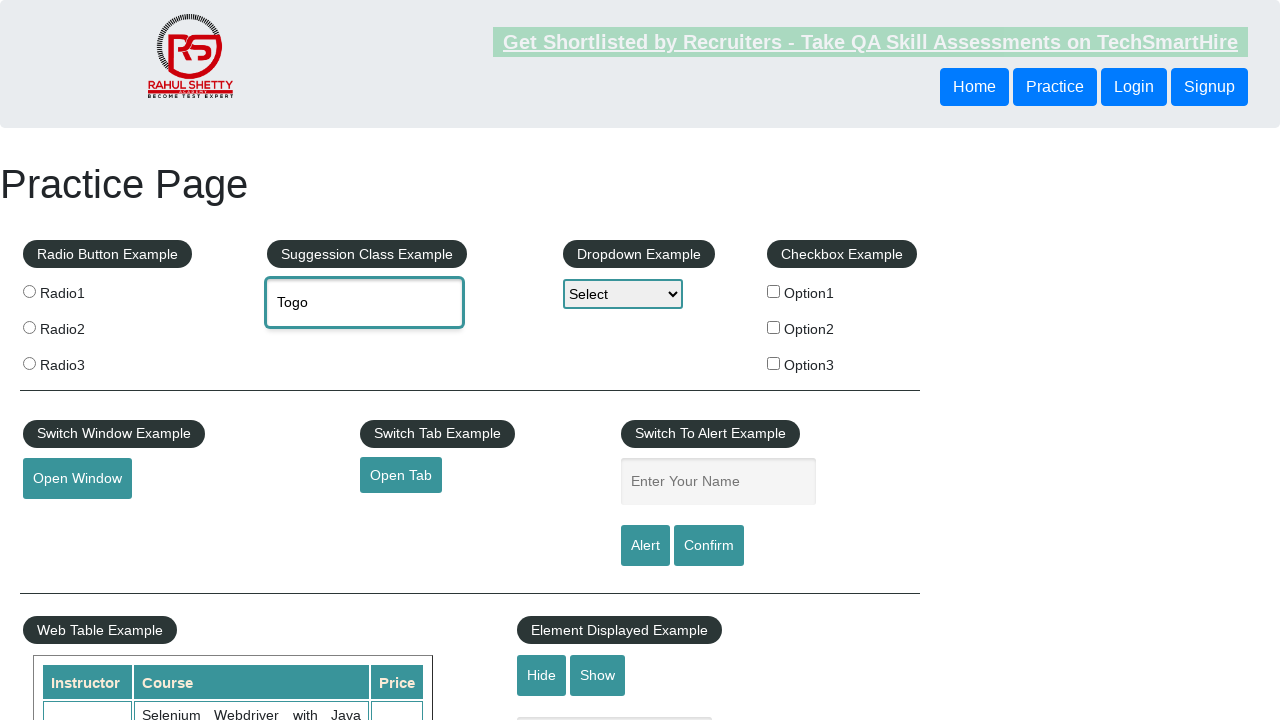

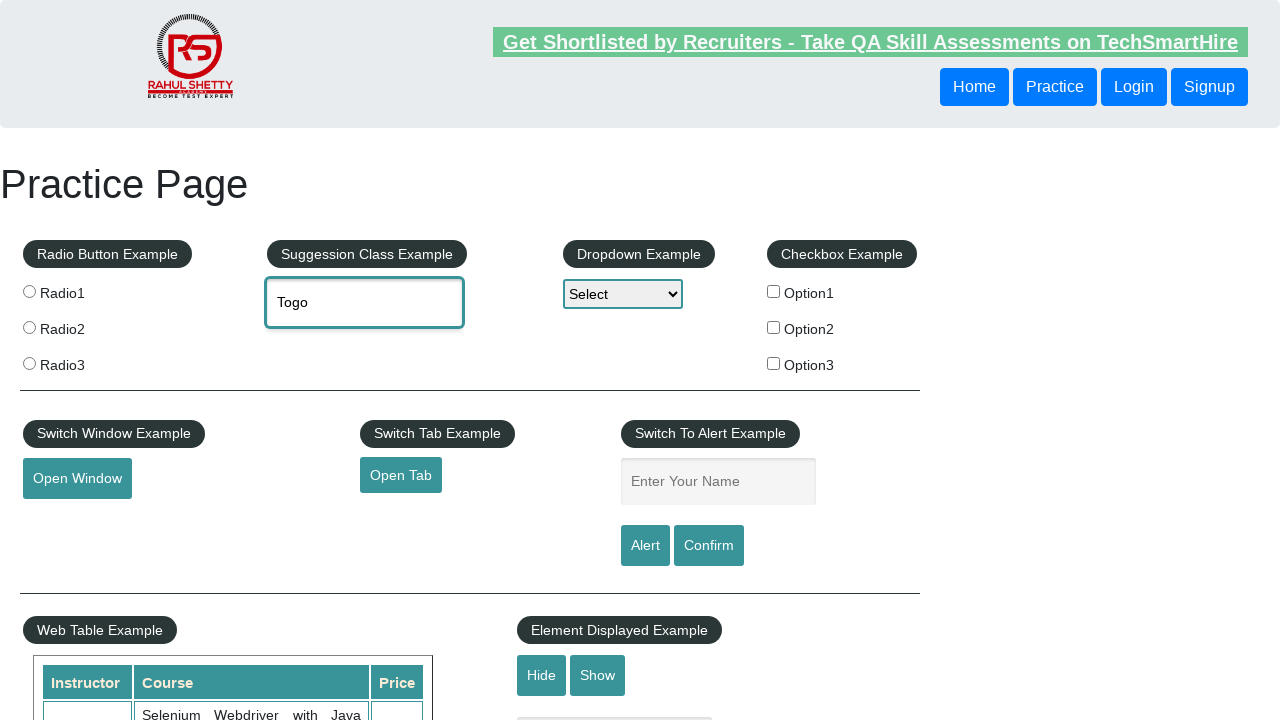